Tests dropdown selection functionality by navigating to the Drop-Down page, selecting options from single and multi-select dropdowns using various selection methods

Starting URL: https://letcode.in/test

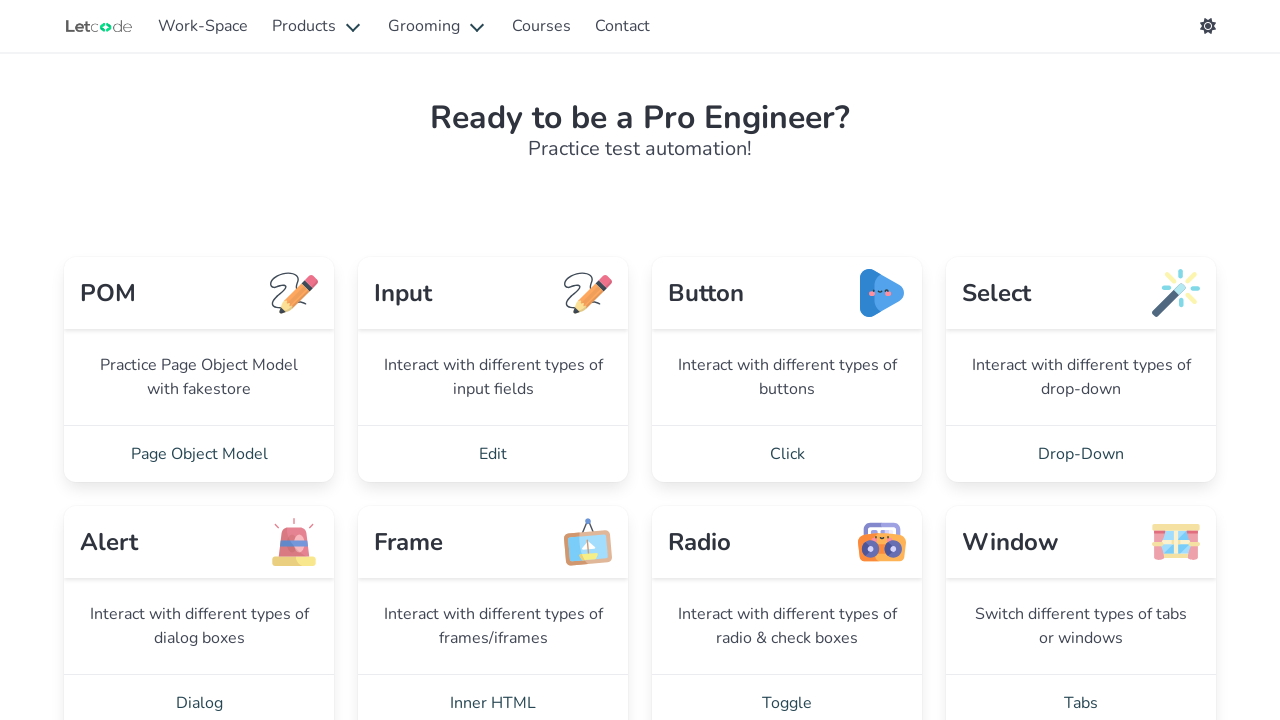

Clicked on 'Drop-Down' link to navigate to dropdown test page at (1081, 454) on xpath=//a[normalize-space()='Drop-Down']
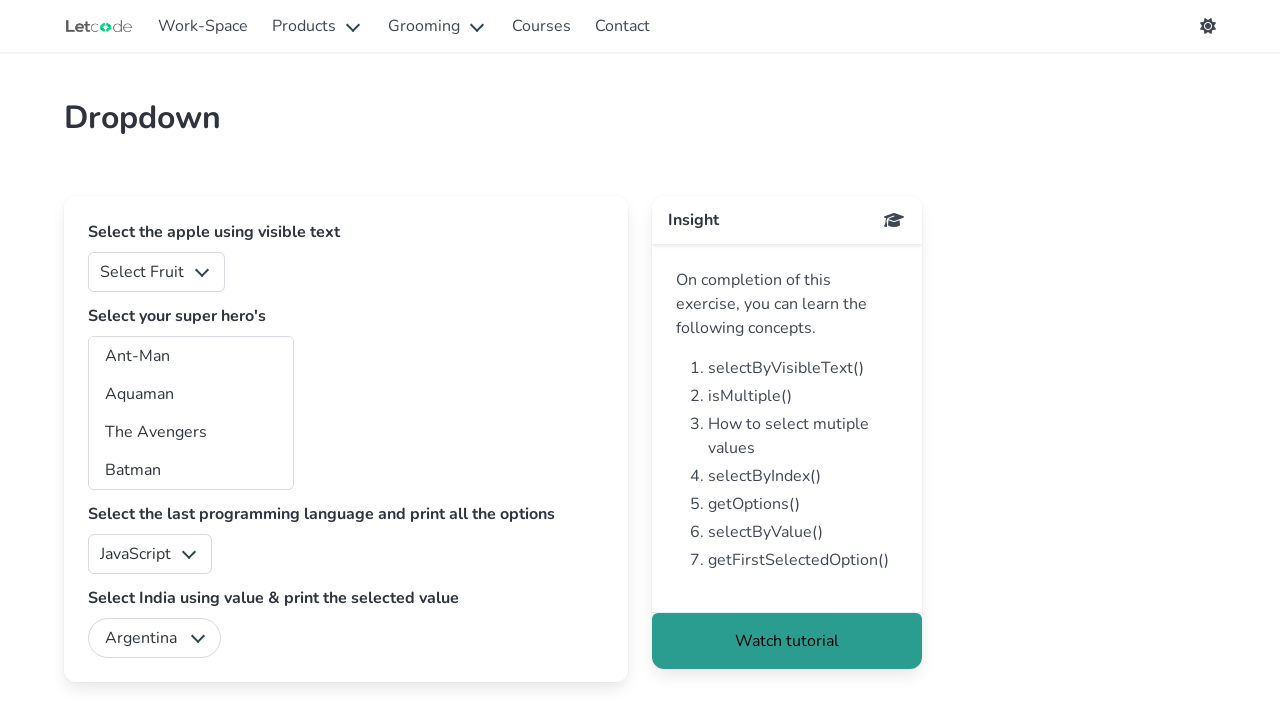

Dropdown page loaded and #fruits element is visible
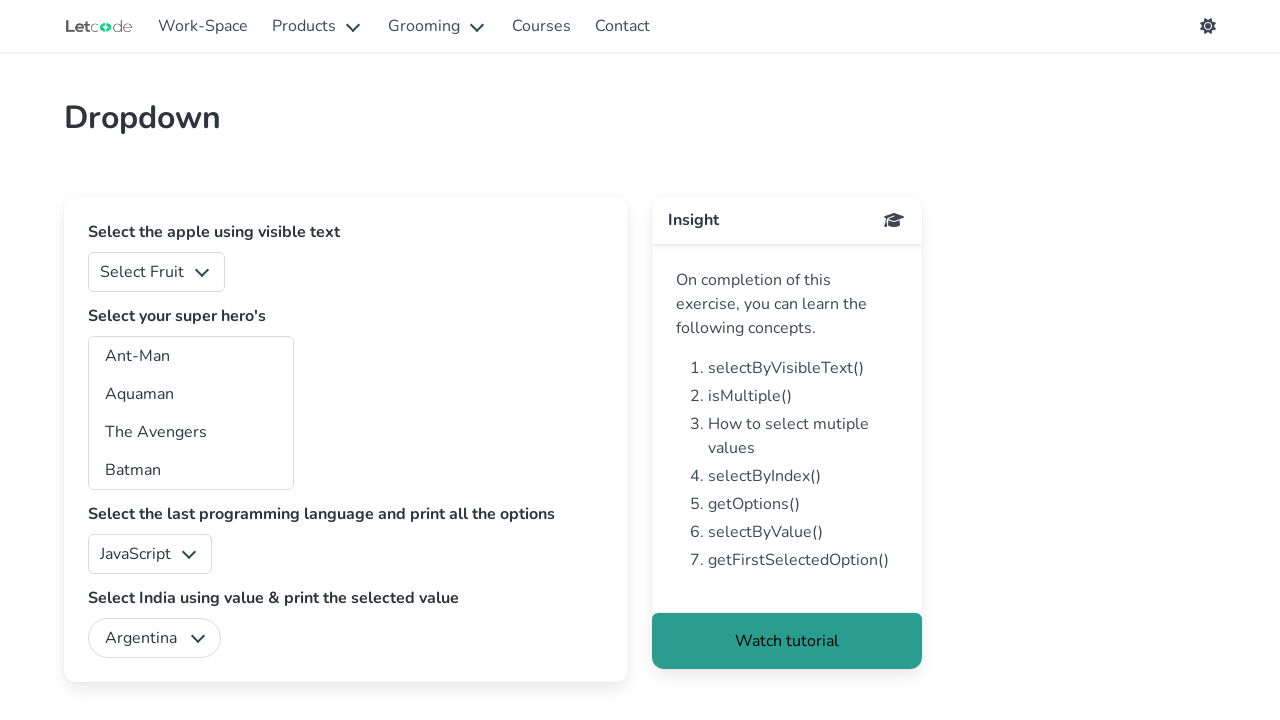

Selected option with value '1' from single-select #fruits dropdown on #fruits
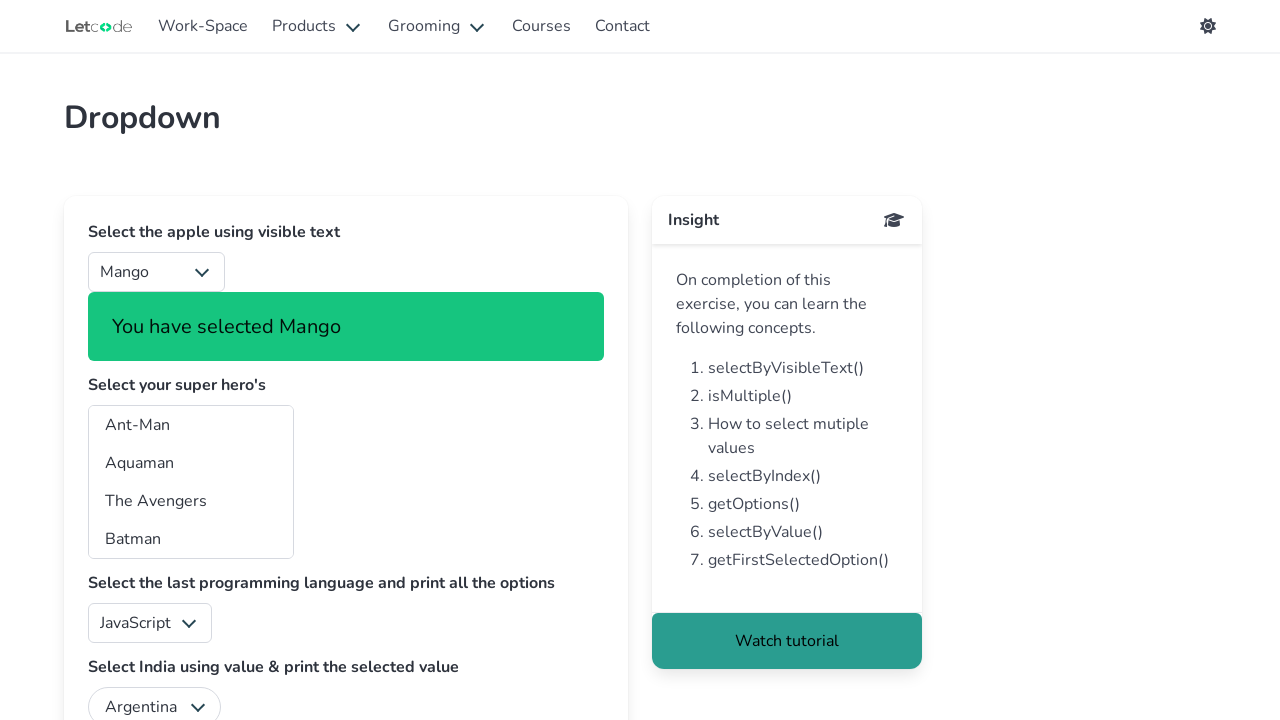

Multi-select #superheros dropdown element is visible
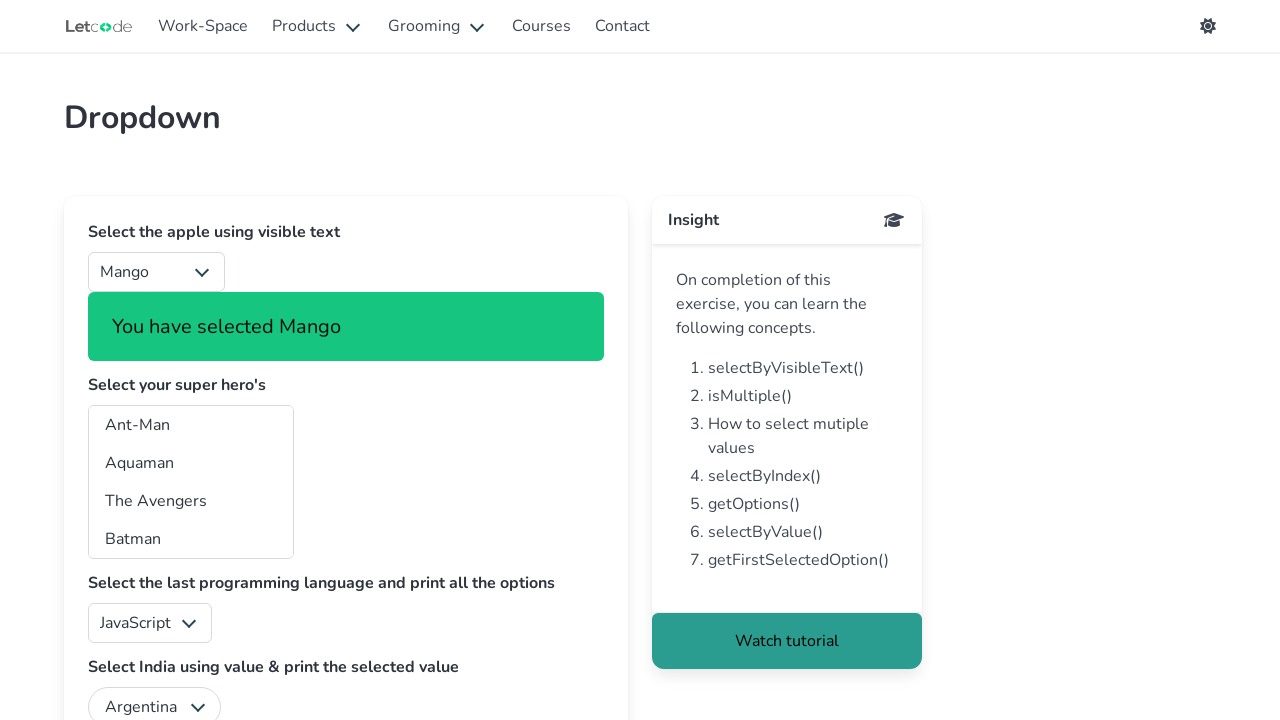

Selected option with value 'bt' from multi-select #superheros dropdown on #superheros
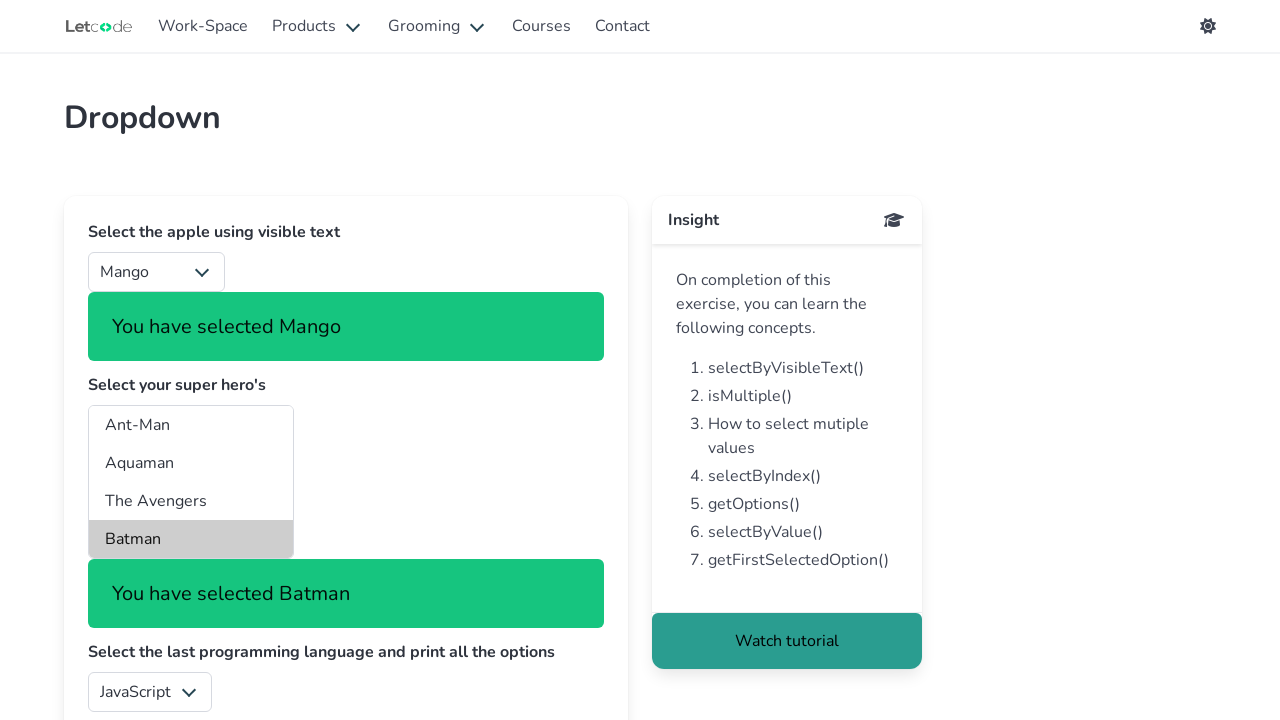

Selected 'Batwoman' by label from multi-select #superheros dropdown on #superheros
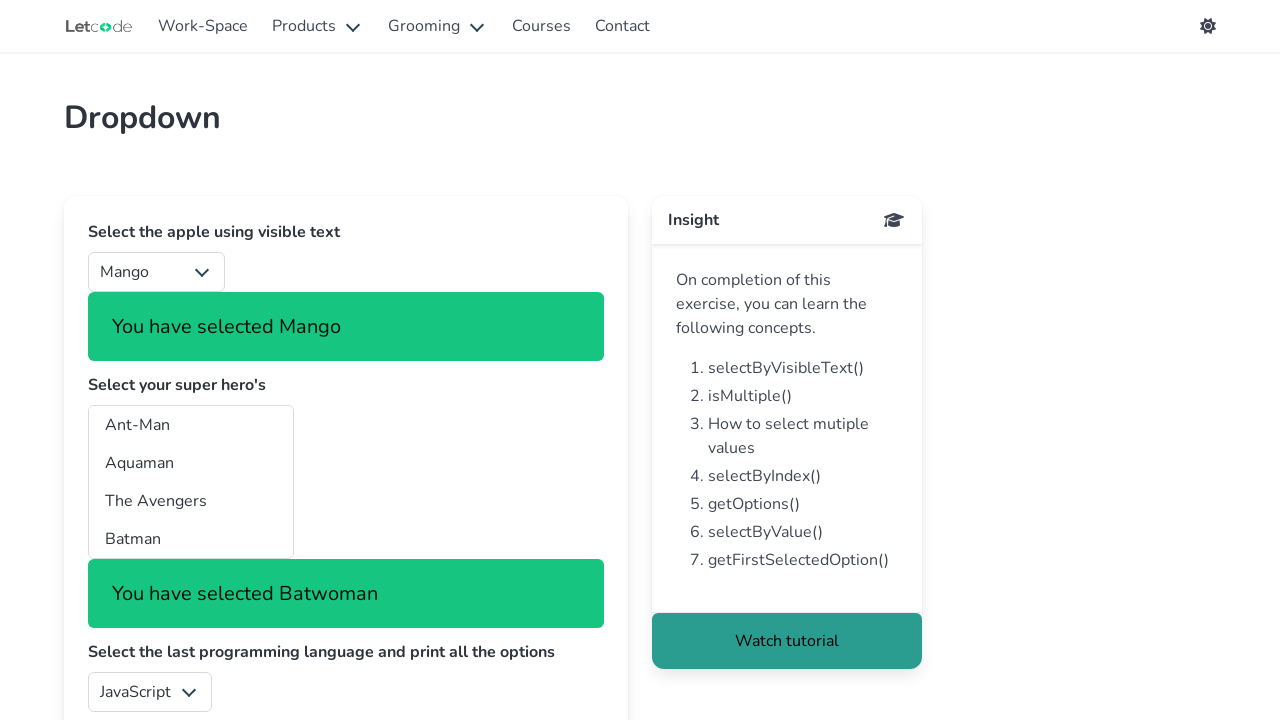

Selected option at index 5 from multi-select #superheros dropdown on #superheros
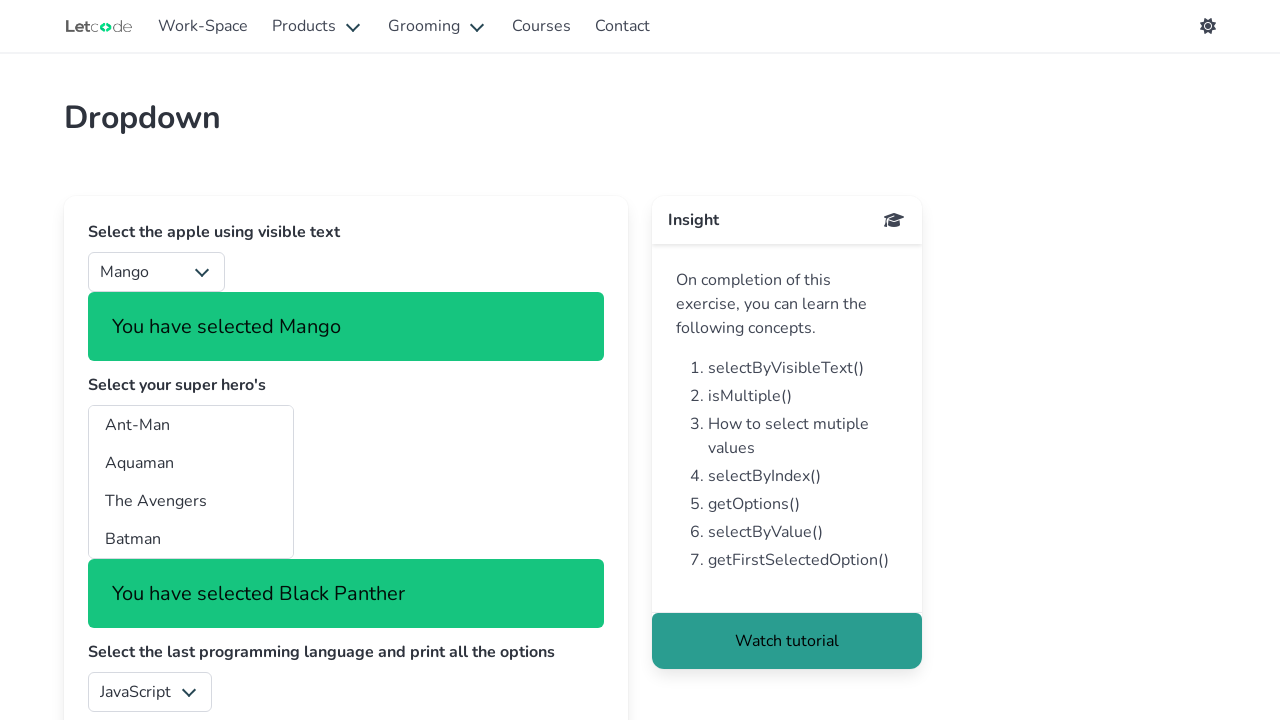

Cleared all selections from multi-select #superheros dropdown on #superheros
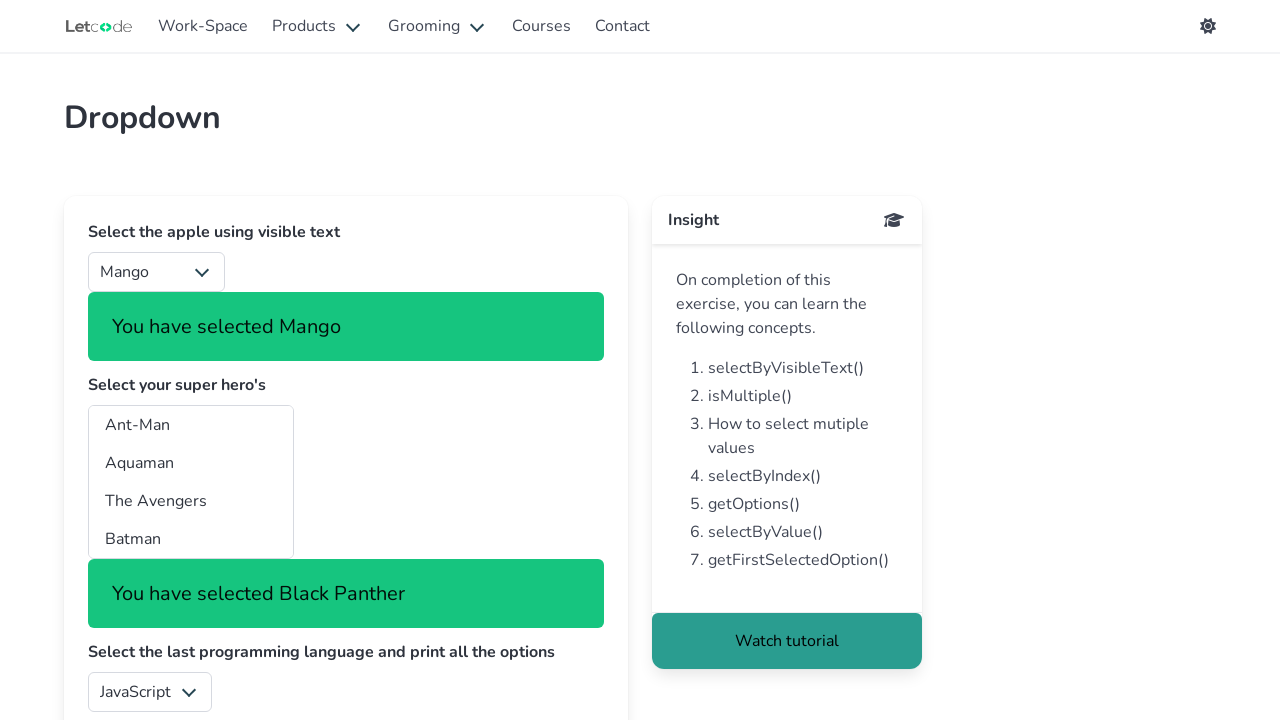

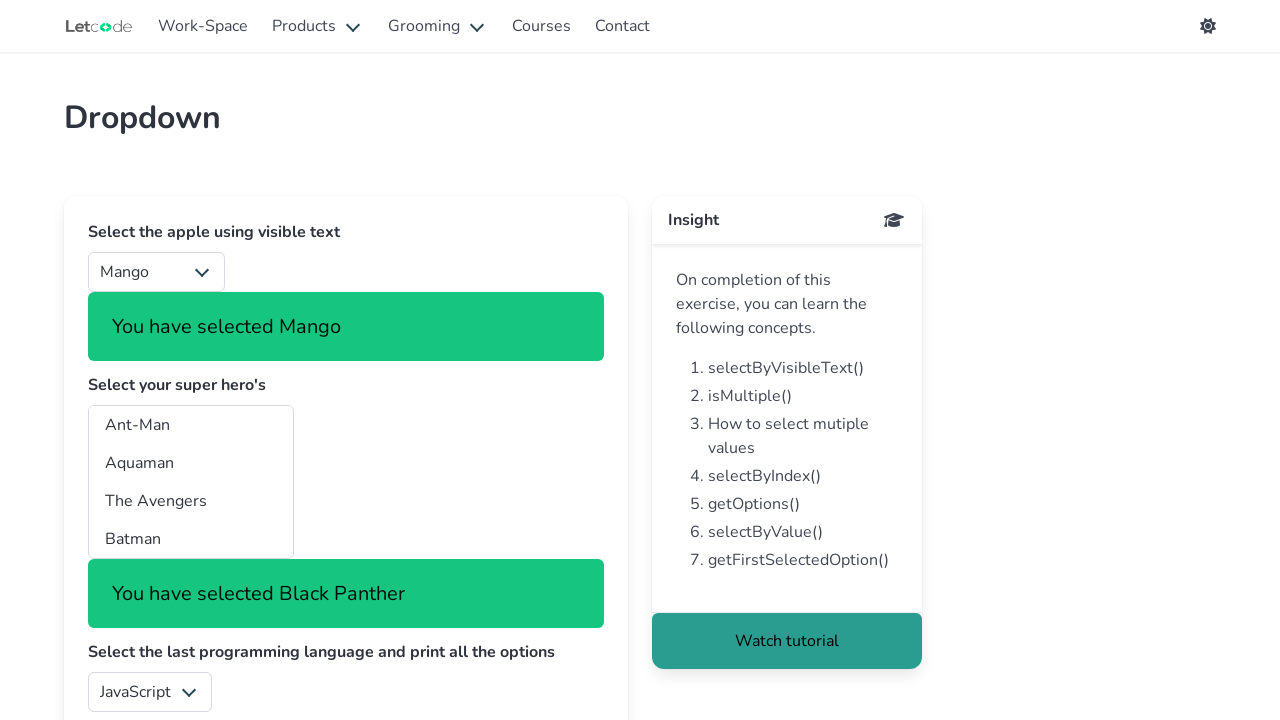